Tests the calculator's addition functionality by calculating 3 + 3 and verifying the result equals 6

Starting URL: https://bonigarcia.dev/selenium-webdriver-java/slow-calculator.html

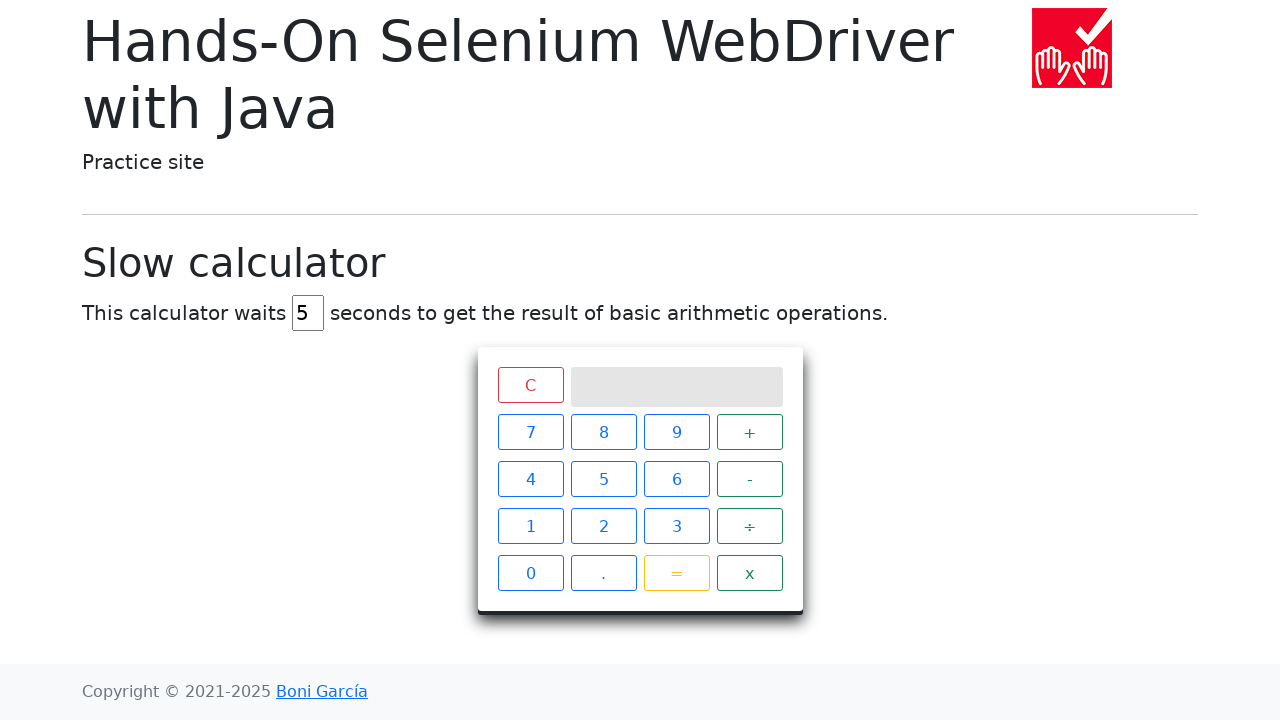

Clicked reset/clear button at (530, 385) on xpath=//span[@class='clear btn btn-outline-danger']
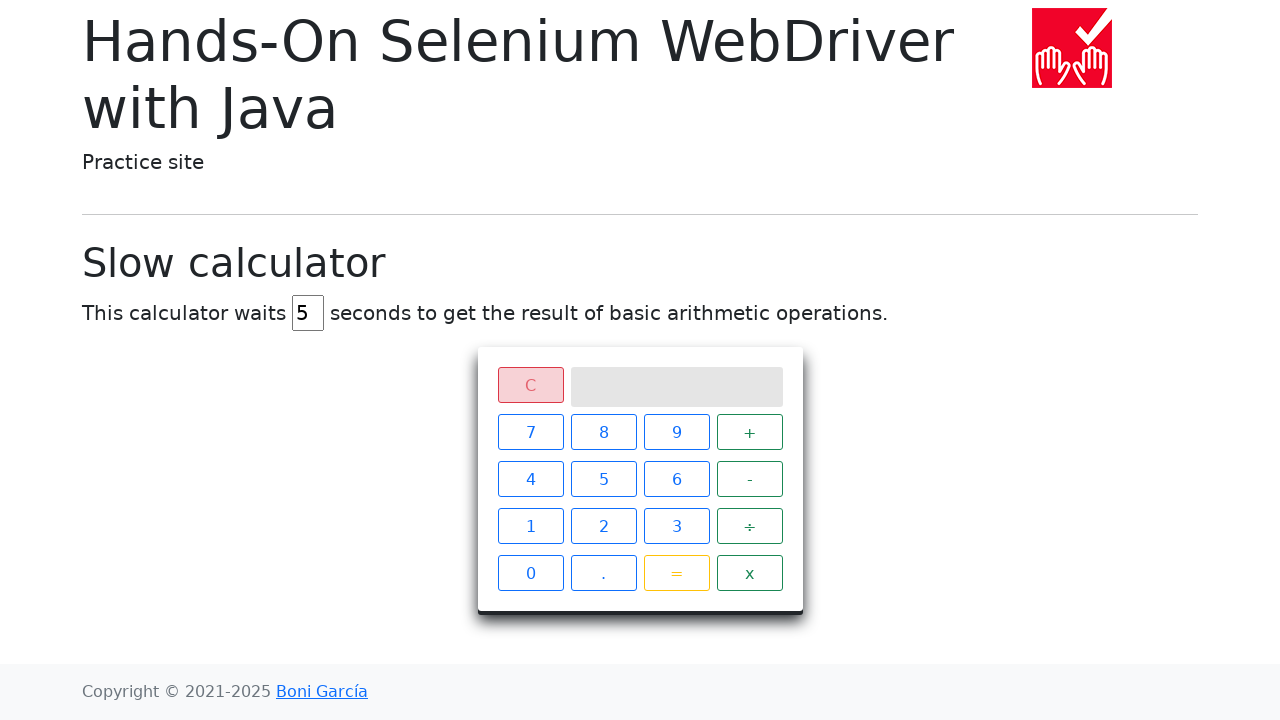

Clicked number 3 at (676, 526) on xpath=//span[contains(@class, 'btn btn-outline-primary') and text()='3']
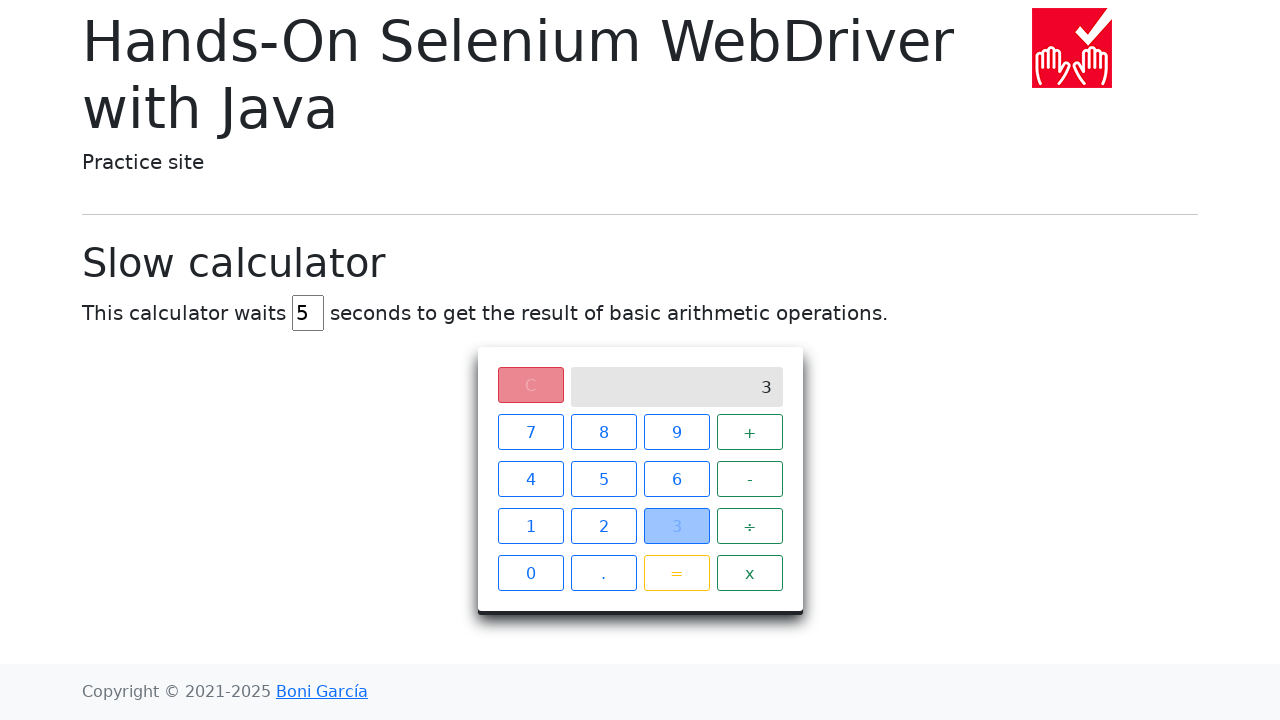

Clicked + operator at (750, 432) on xpath=//span[contains(@class, 'operator btn btn-outline-success') and text()='+'
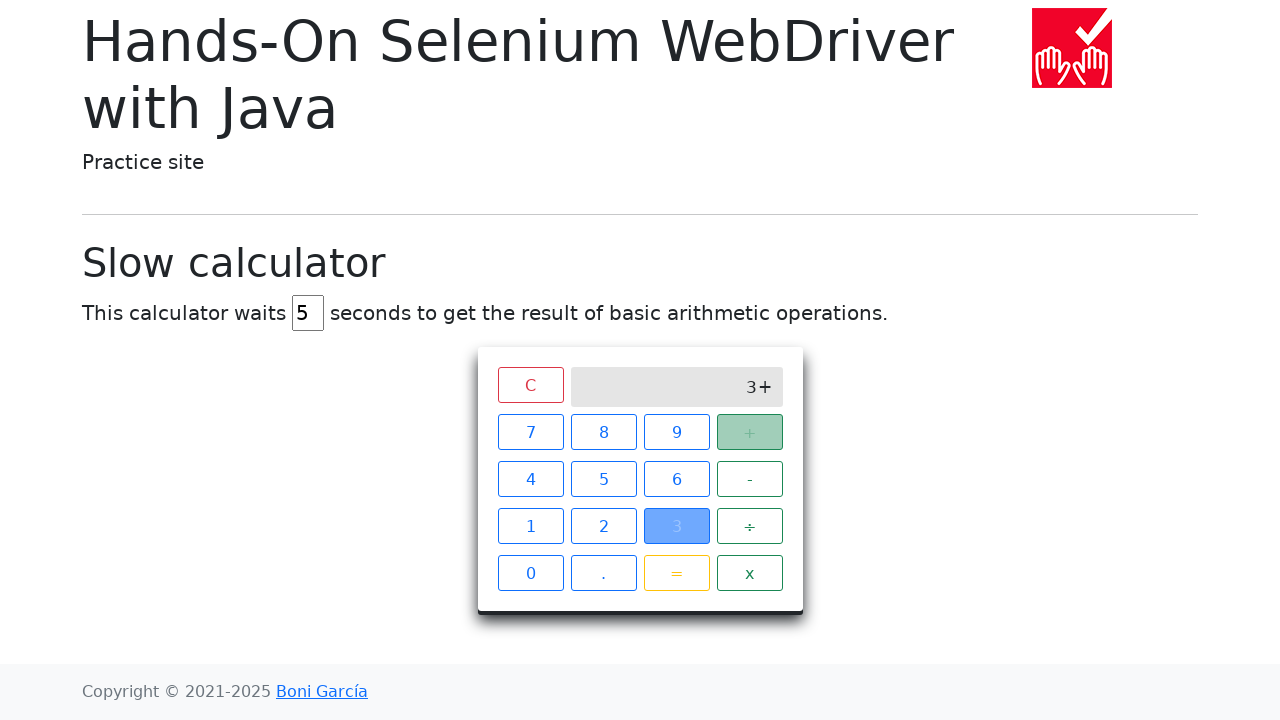

Clicked number 3 again at (676, 526) on xpath=//span[contains(@class, 'btn btn-outline-primary') and text()='3']
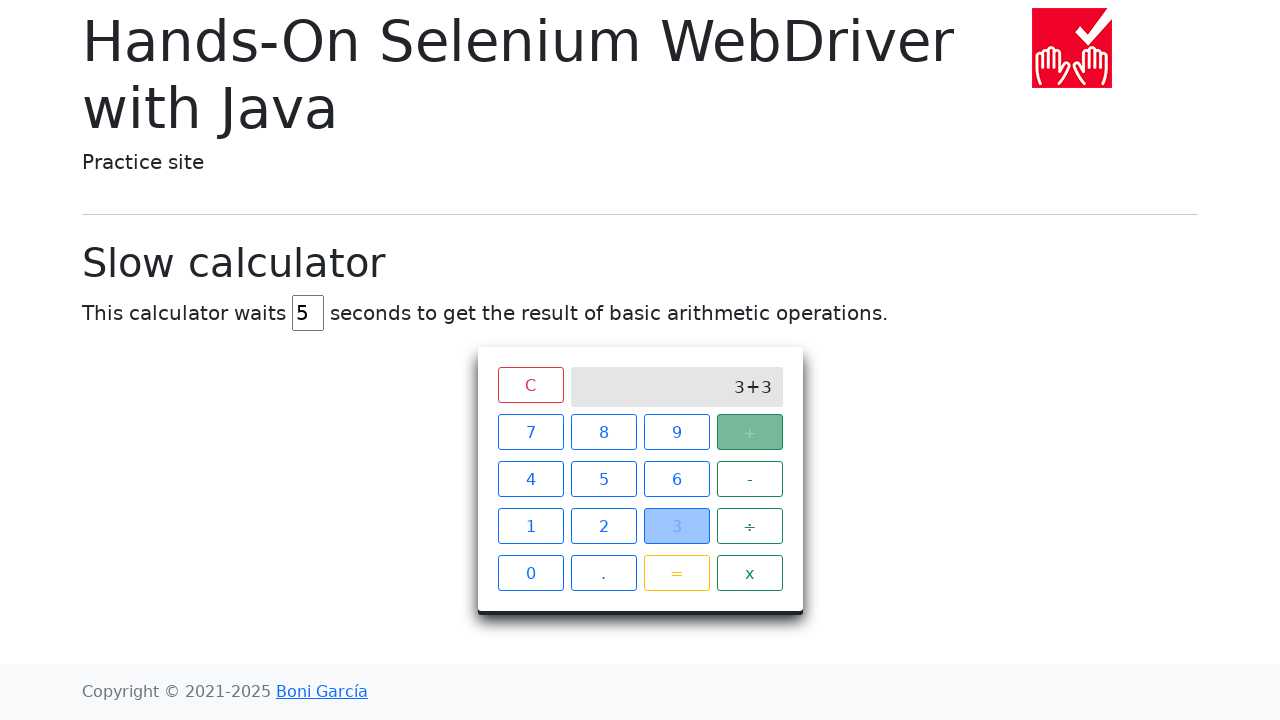

Clicked equals button at (676, 573) on xpath=//span[@class='btn btn-outline-warning']
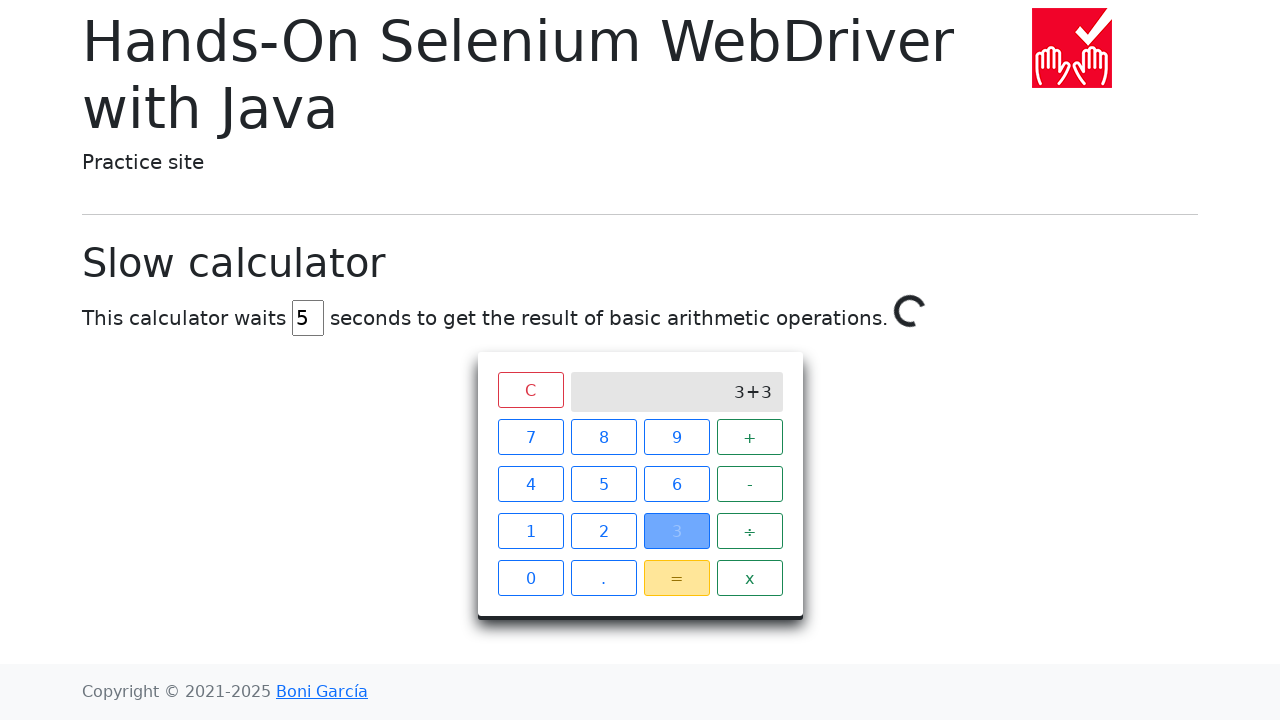

Waited for loading spinner to disappear
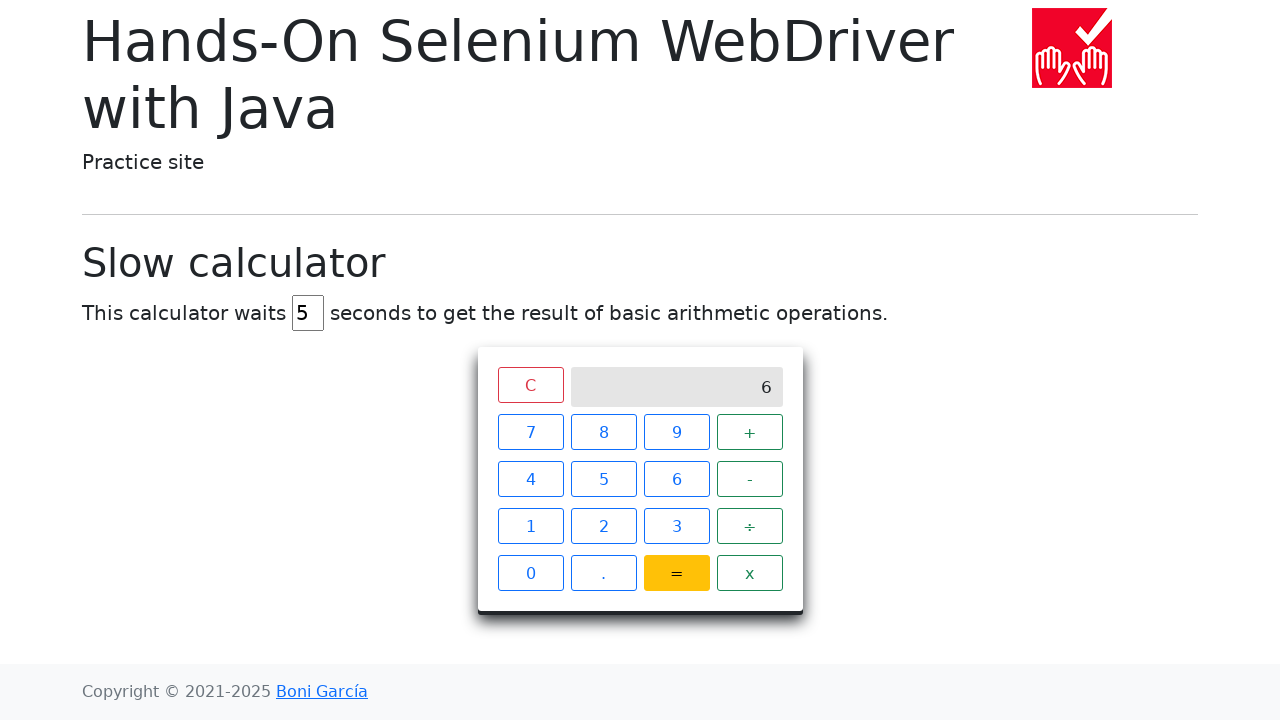

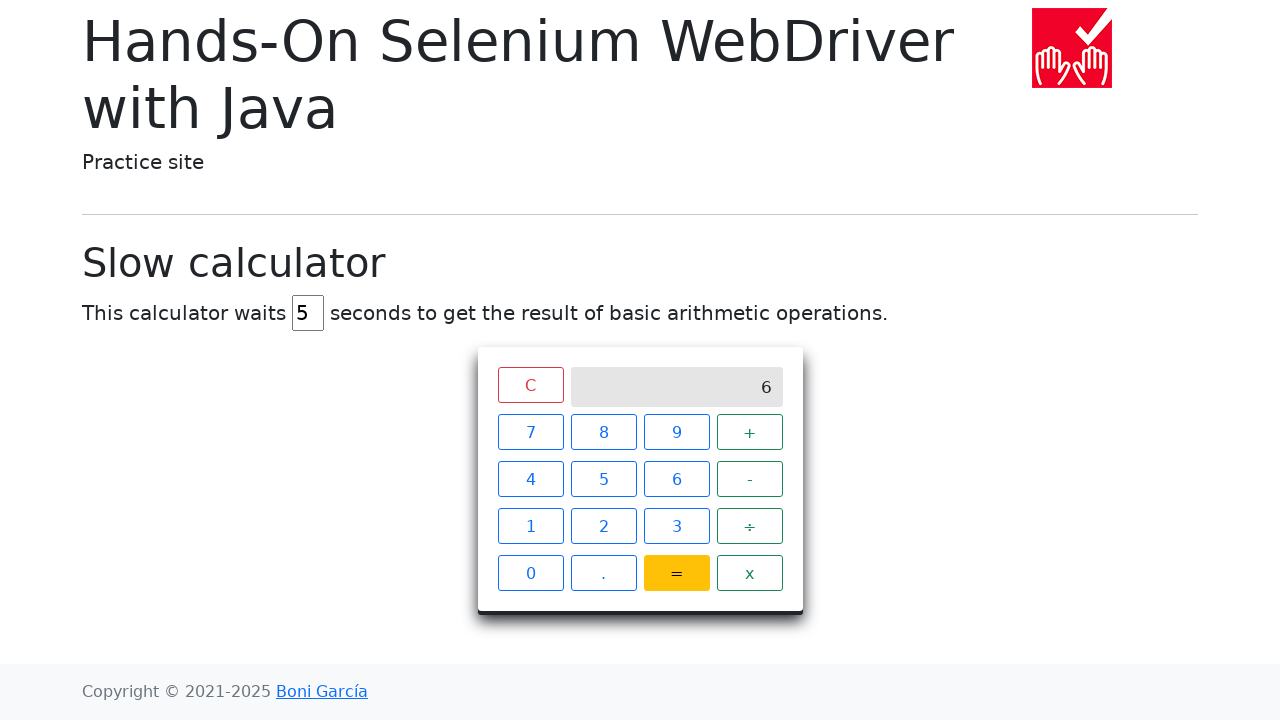